Tests file download functionality by clicking a download link and initiating a file download

Starting URL: https://the-internet.herokuapp.com/download

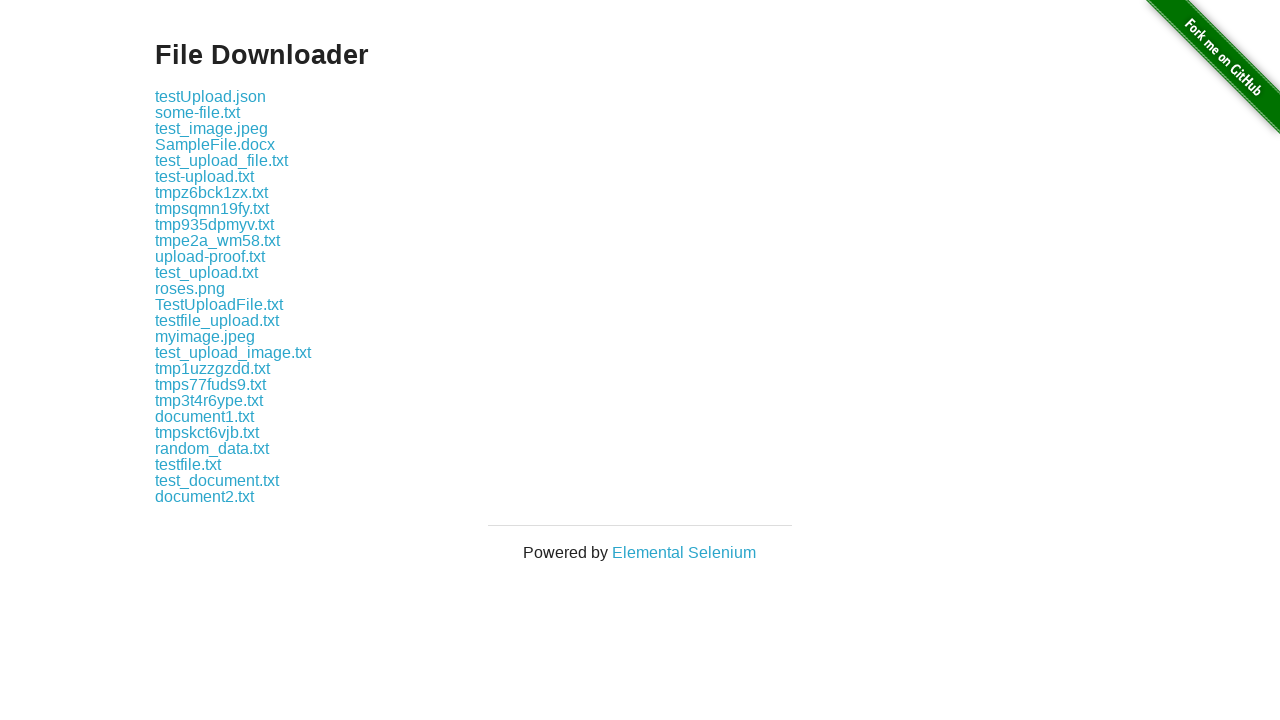

Clicked download link for 'some-file.txt' and file download initiated at (198, 112) on xpath=//a[text()='some-file.txt']
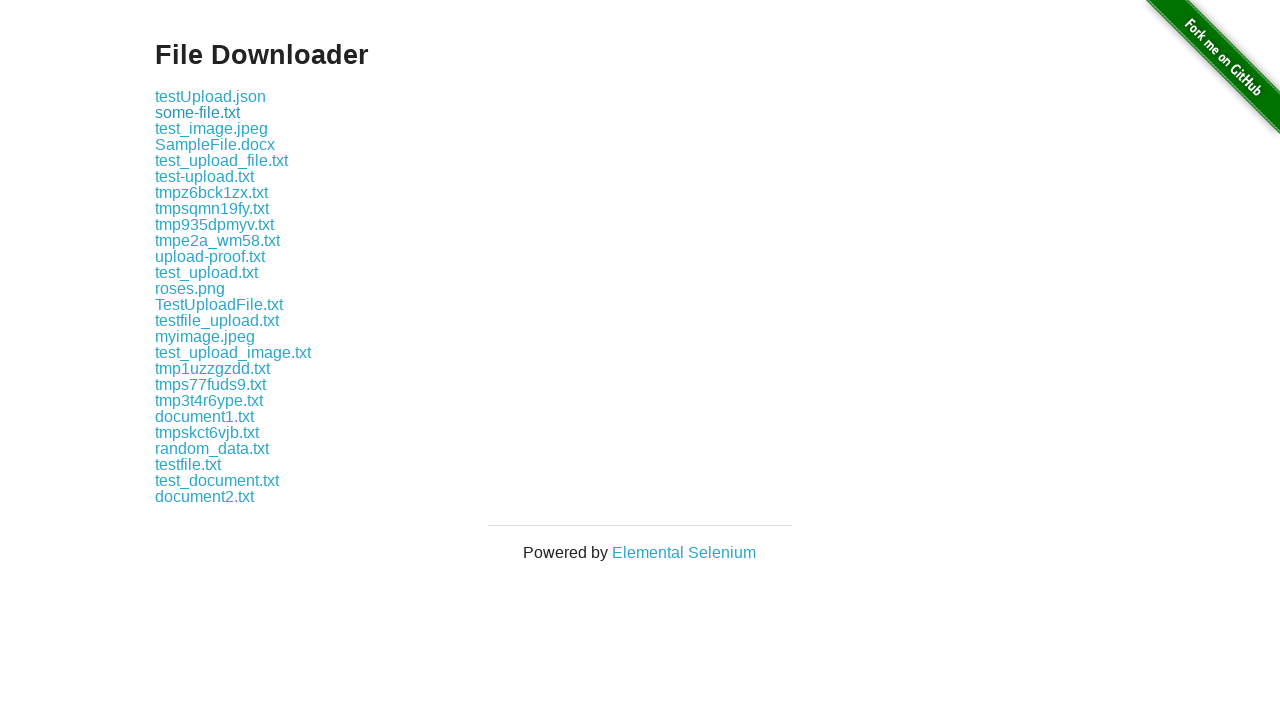

File download completed successfully
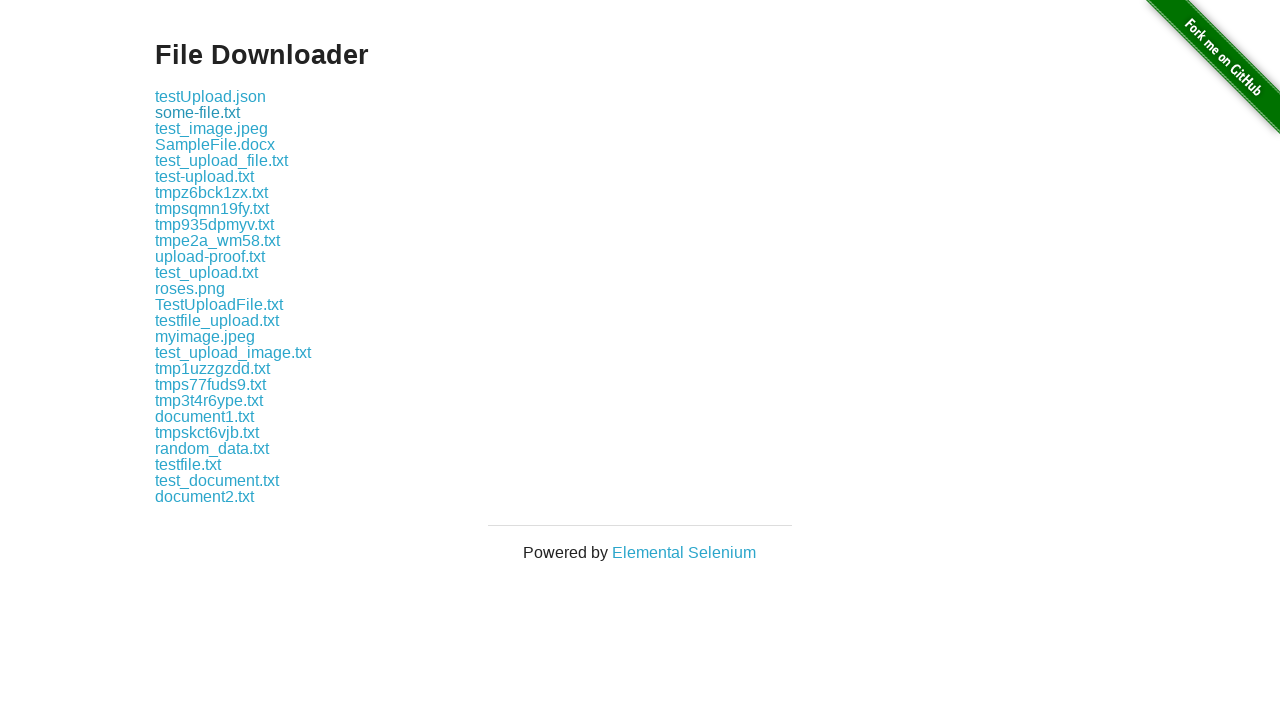

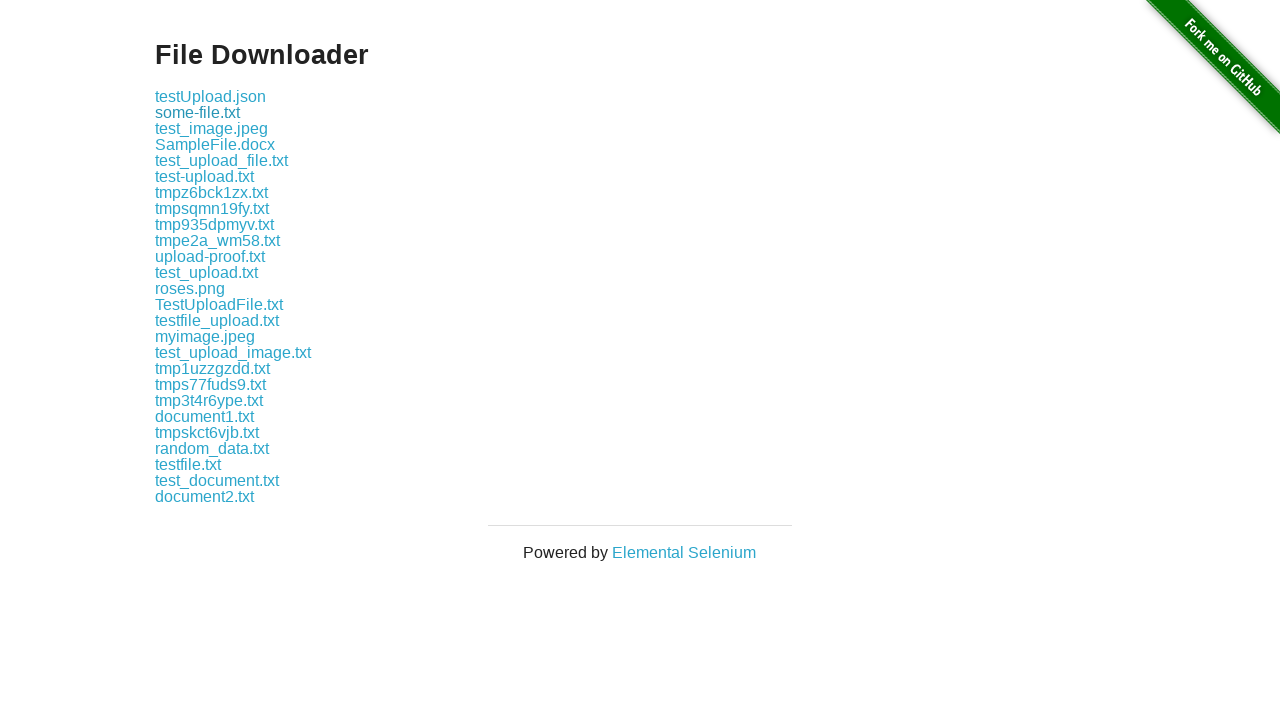